Tests typing uppercase text using Shift key, then copying and pasting the text using keyboard shortcuts

Starting URL: https://techglobal-training.com/frontend

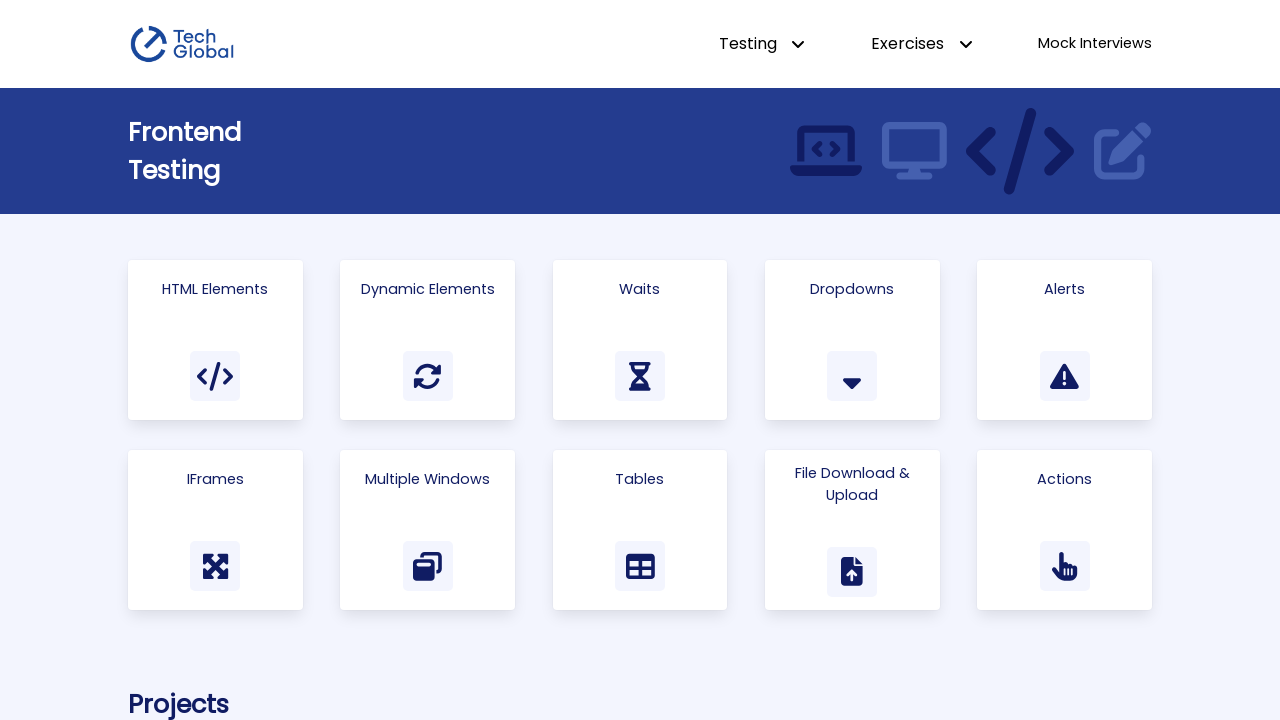

Clicked on the Actions card/link at (1065, 479) on text=Actions
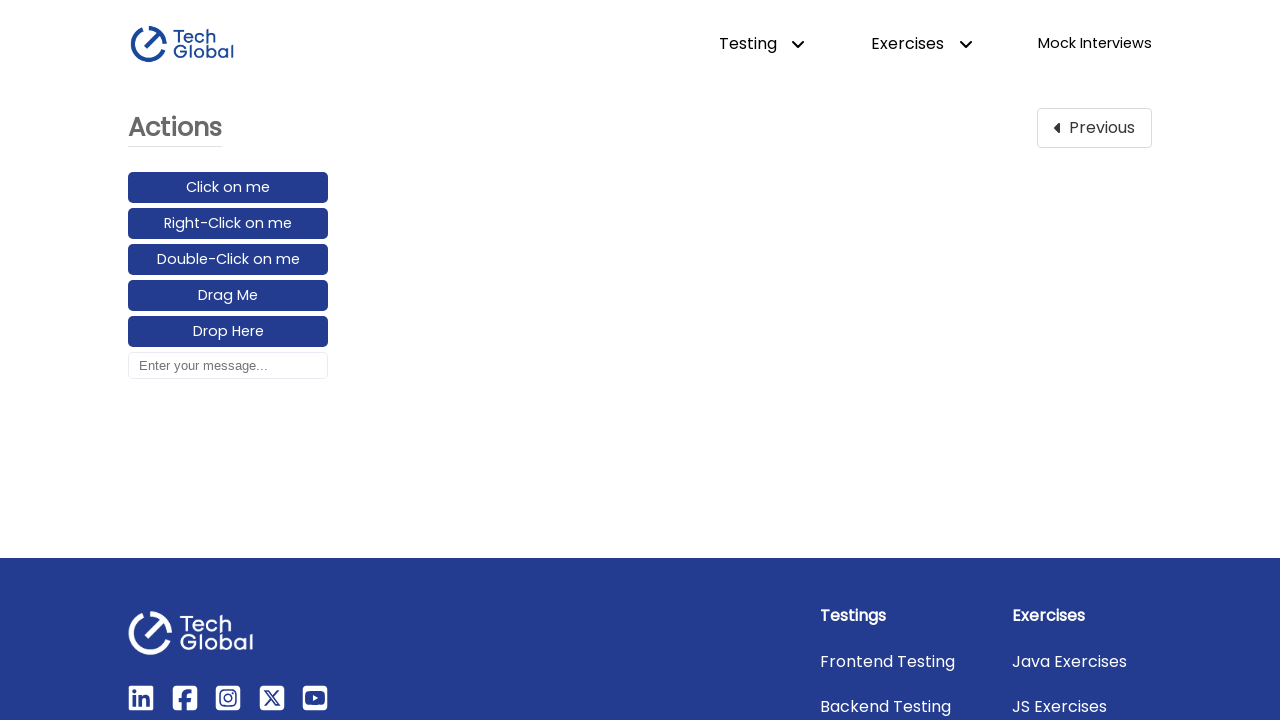

Focused on the input box on #input_box
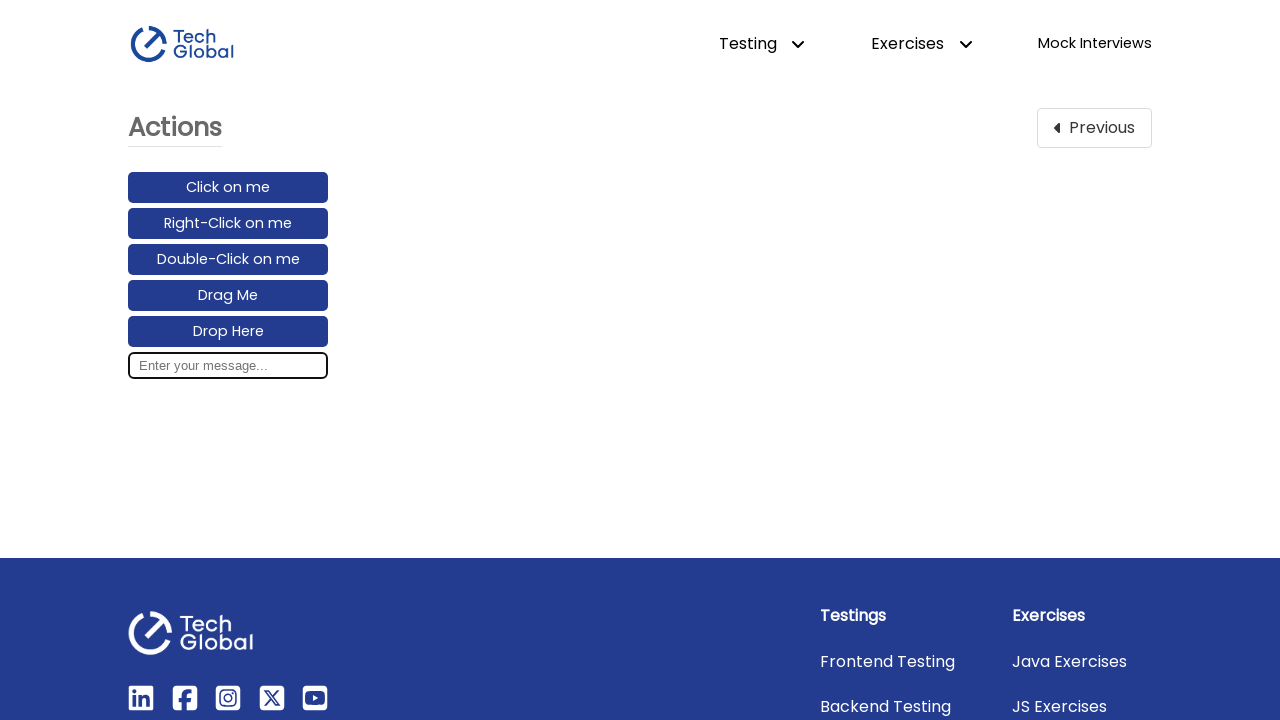

Pressed and held Shift key
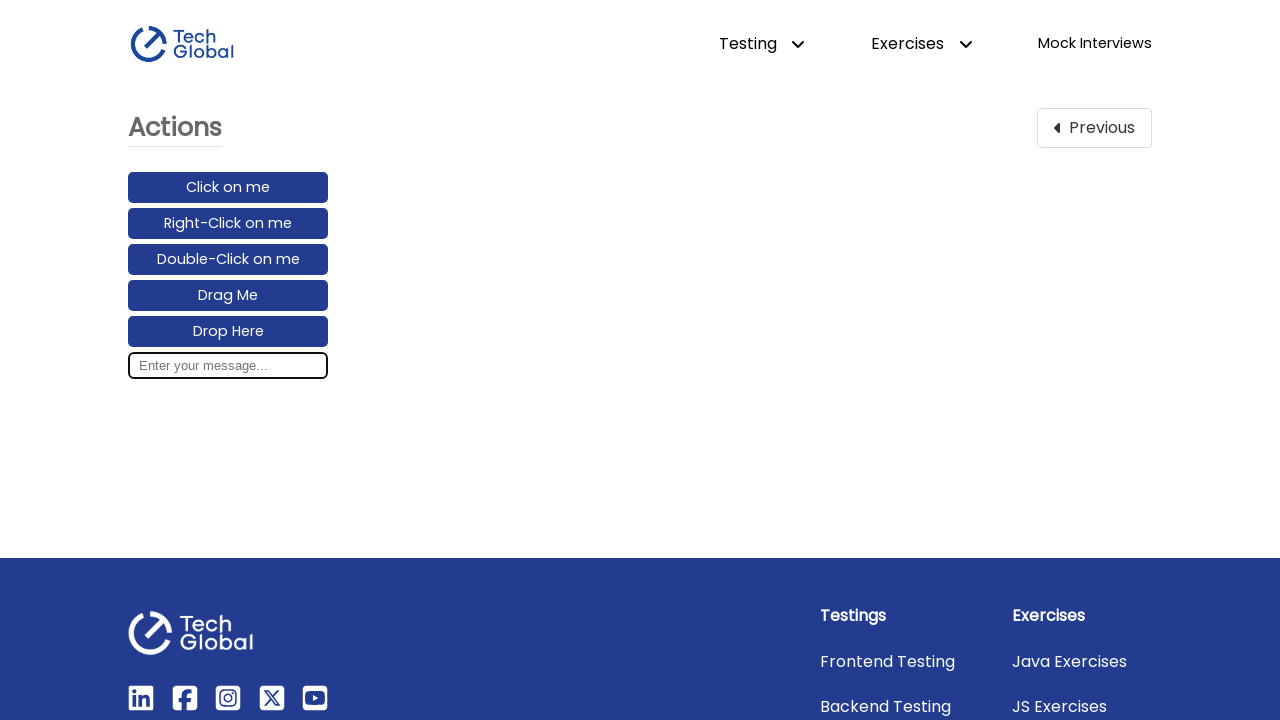

Typed TECHGLOBAL in uppercase using Shift key
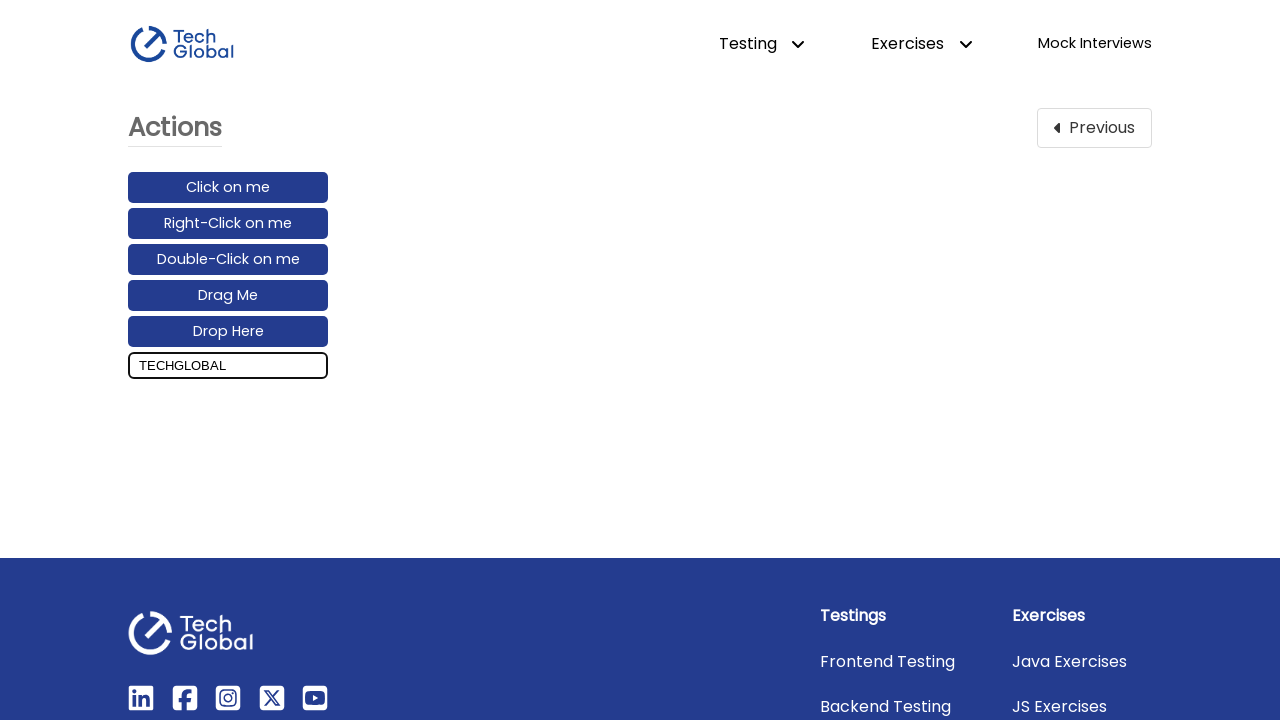

Released Shift key
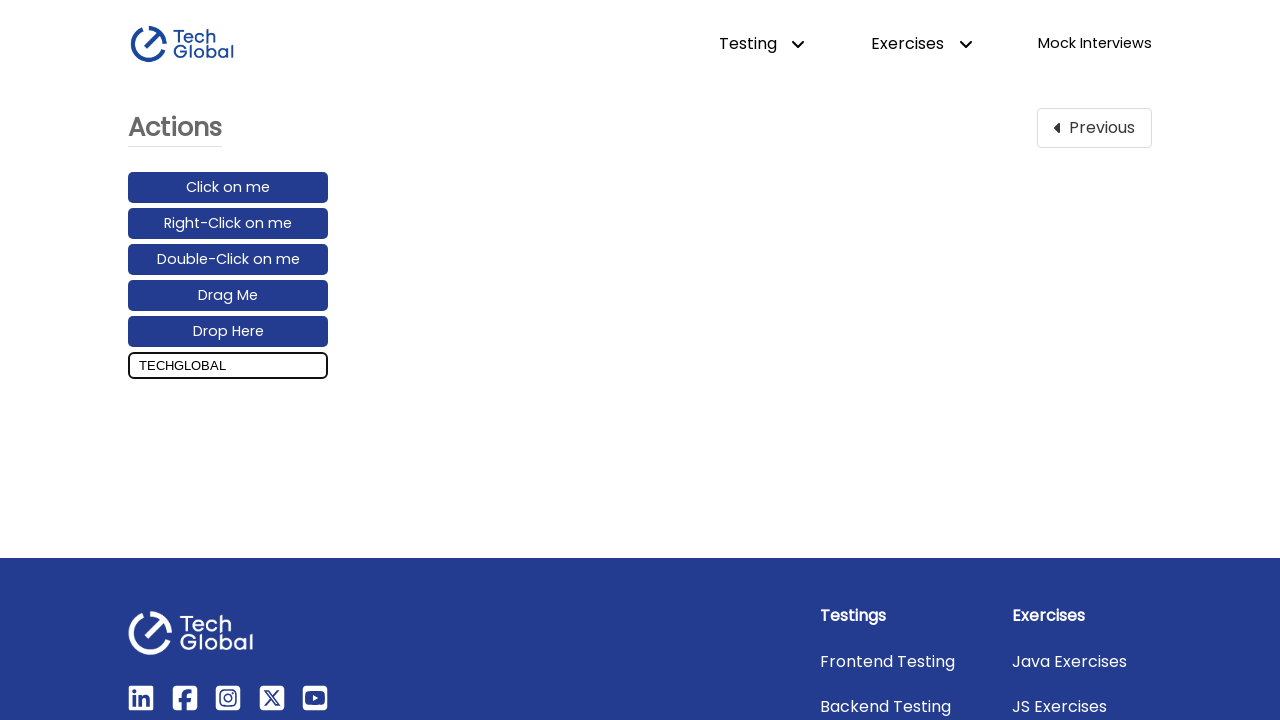

Verified input box contains 'TECHGLOBAL'
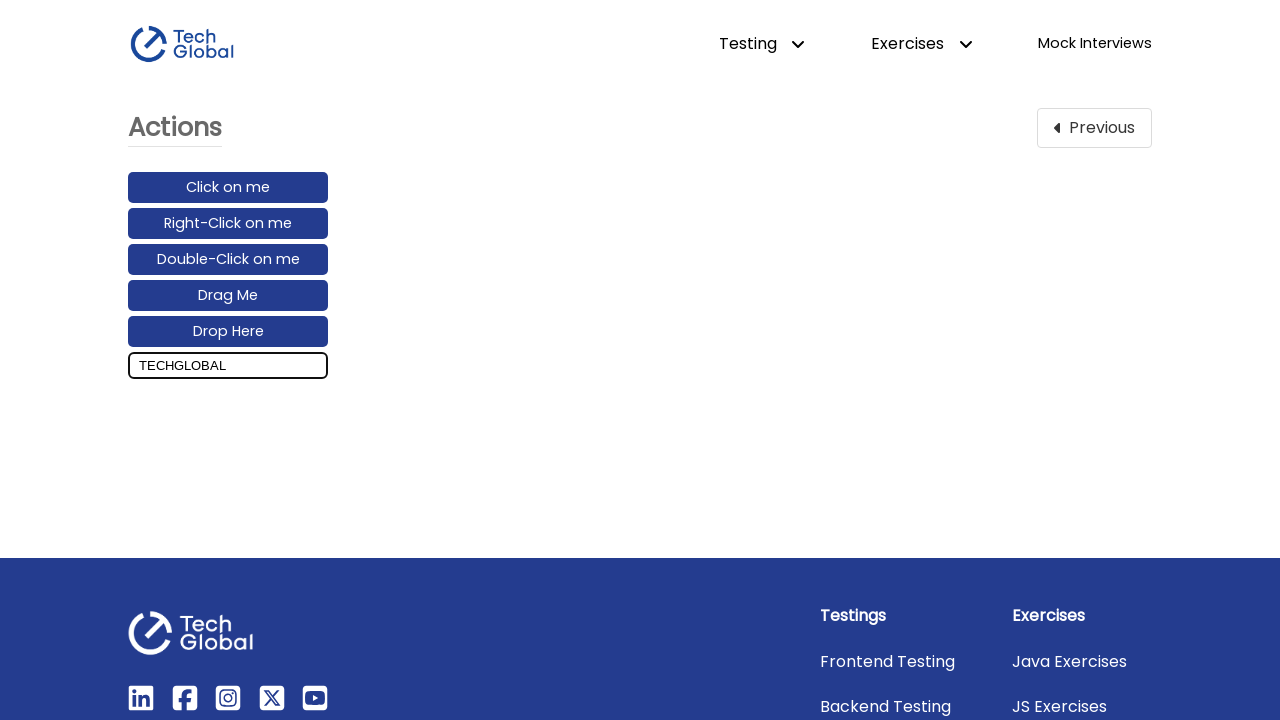

Pressed and held Control key
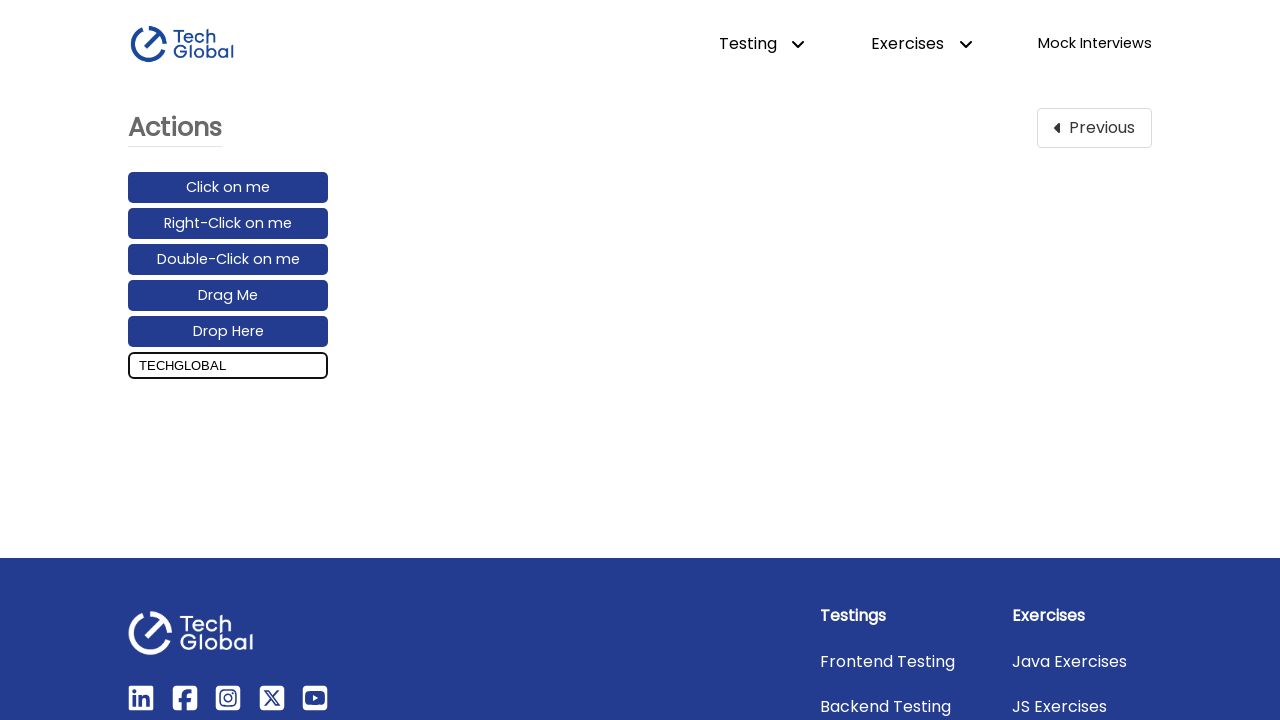

Selected all text using Ctrl+A
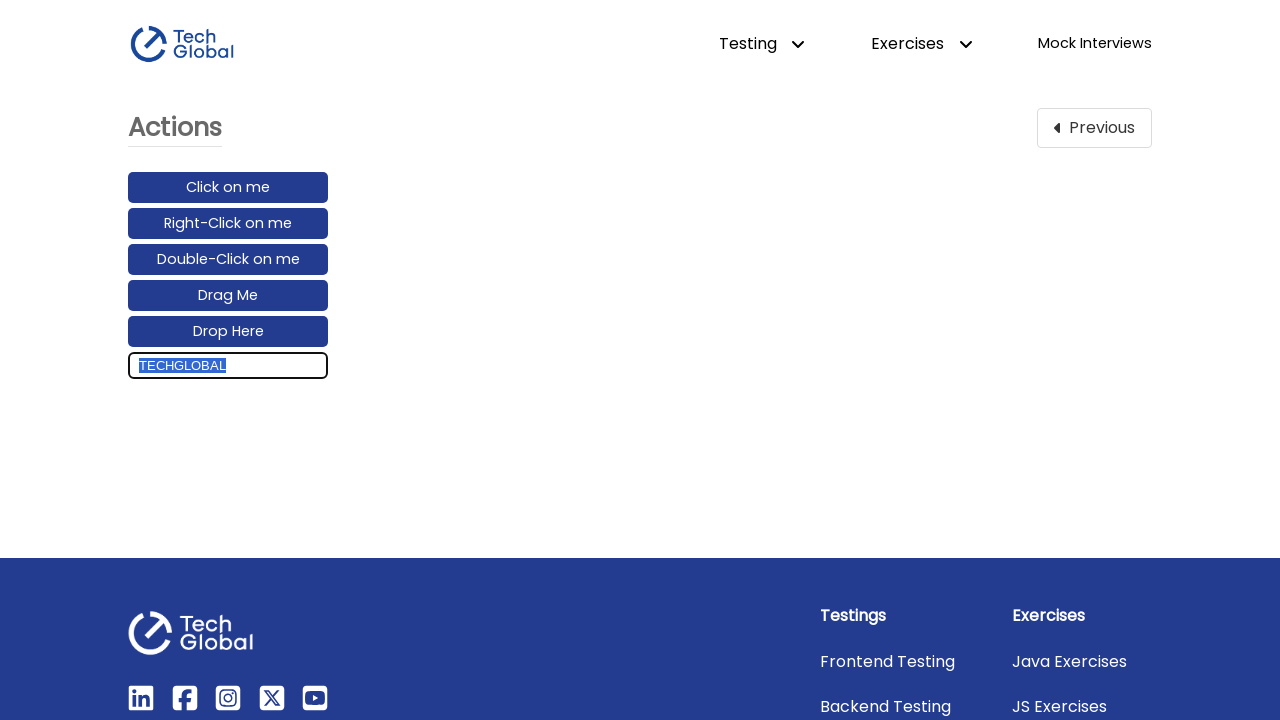

Cut selected text using Ctrl+X
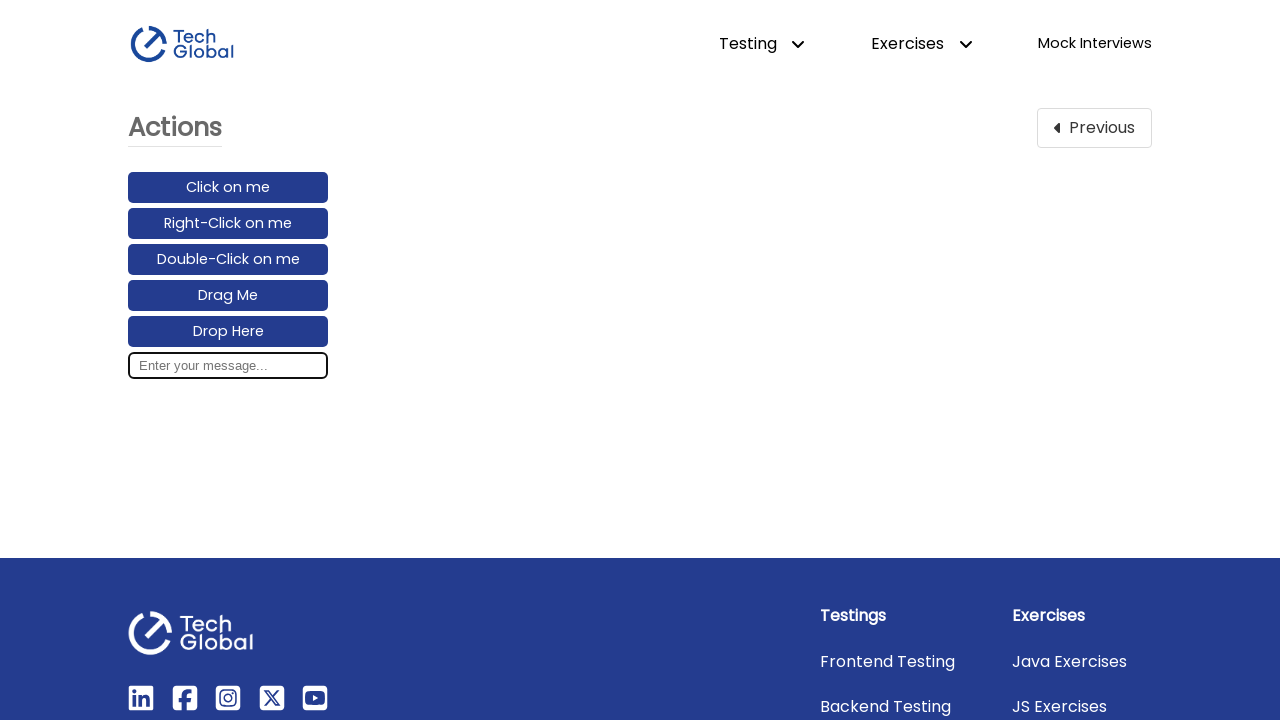

Pasted text once using Ctrl+V
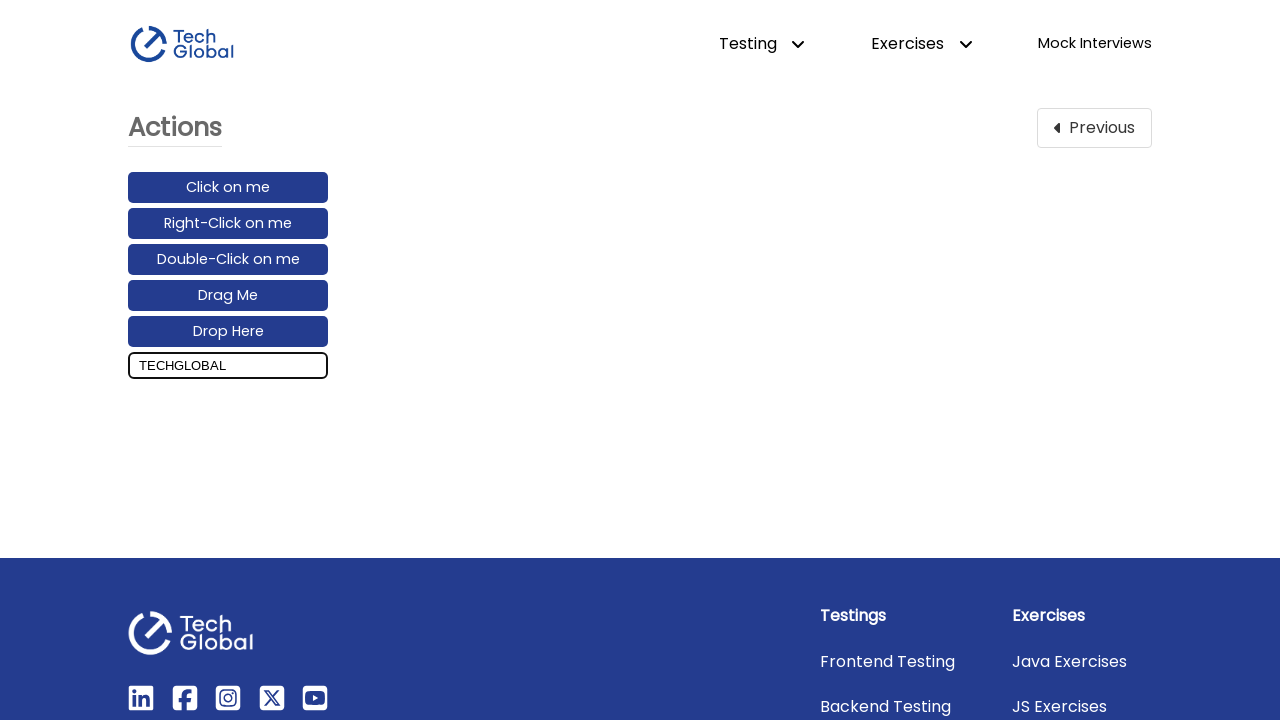

Pasted text a second time using Ctrl+V
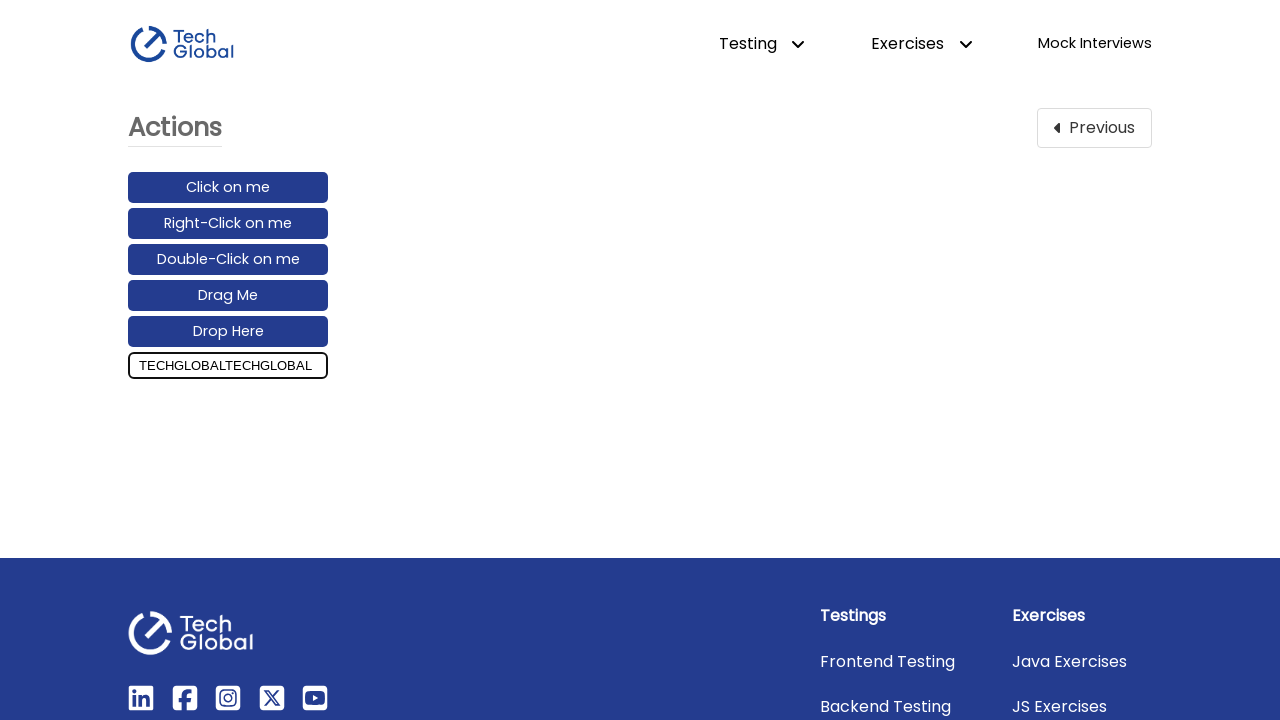

Released Control key
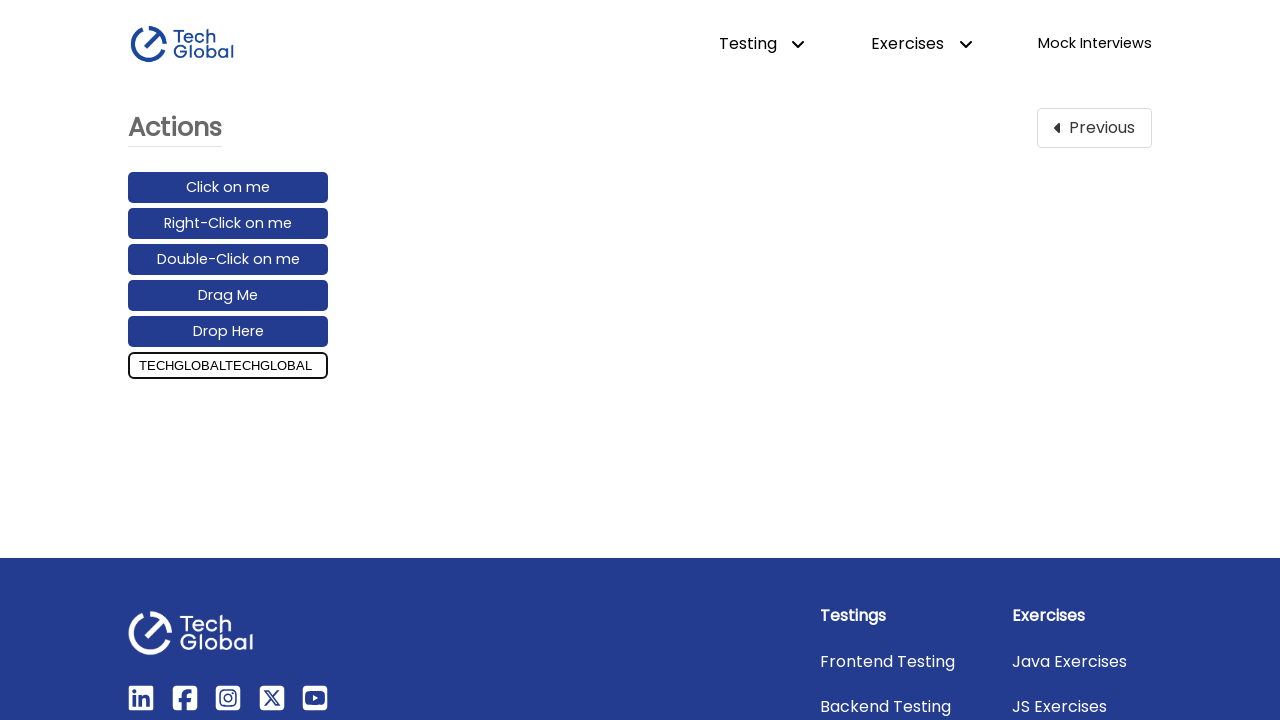

Verified input box contains 'TECHGLOBALTECHGLOBAL' after copy and paste operations
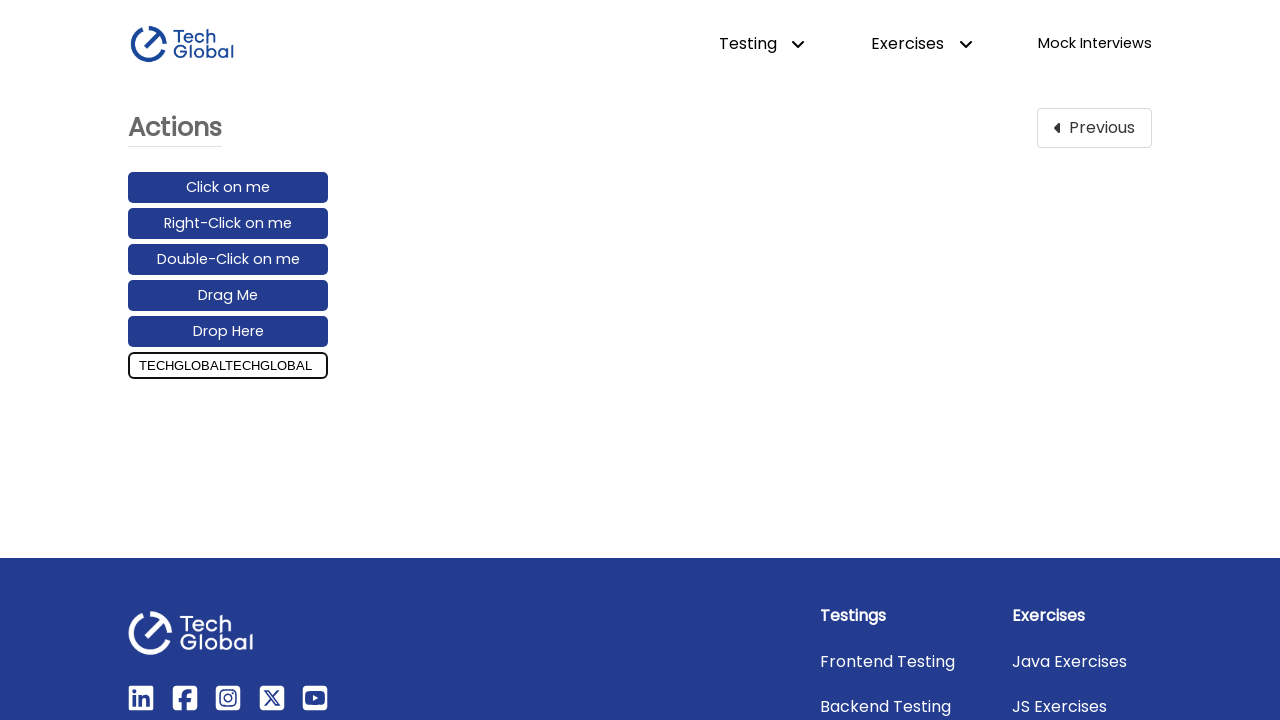

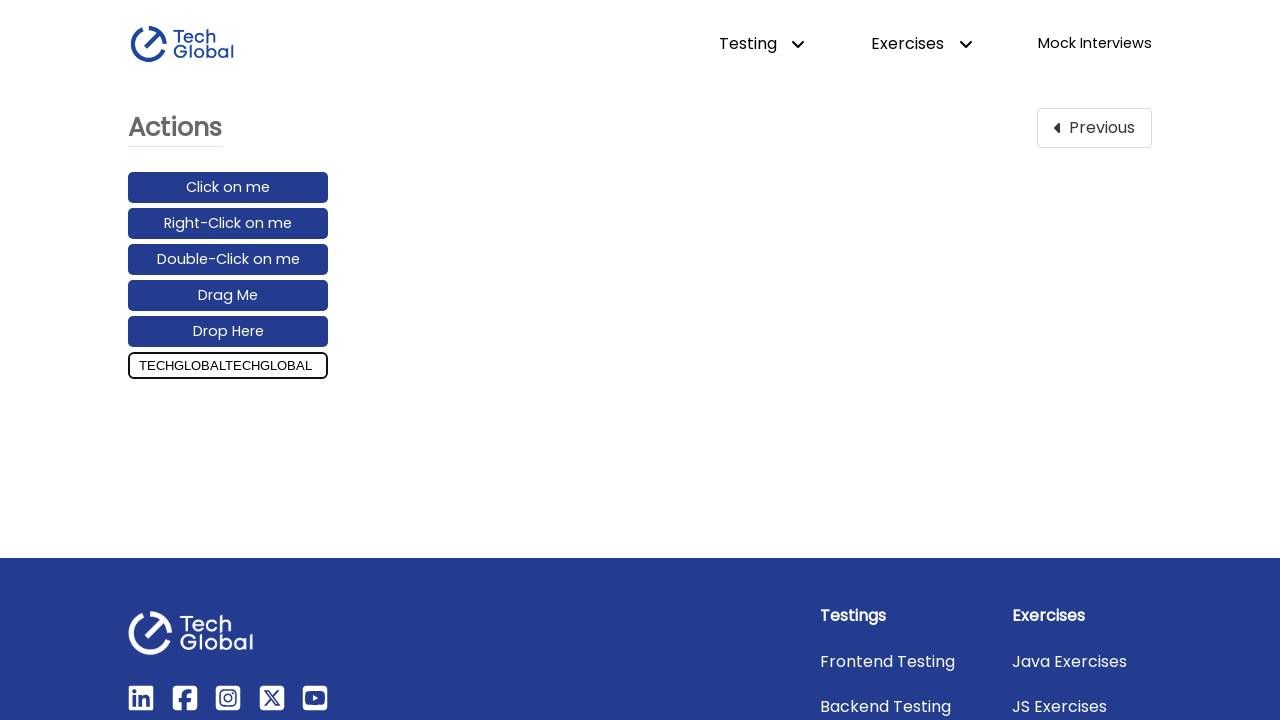